Tests navigation by clicking on the A/B Testing link, verifying the page title, navigating back to the home page, and verifying the home page title

Starting URL: https://practice.cydeo.com/

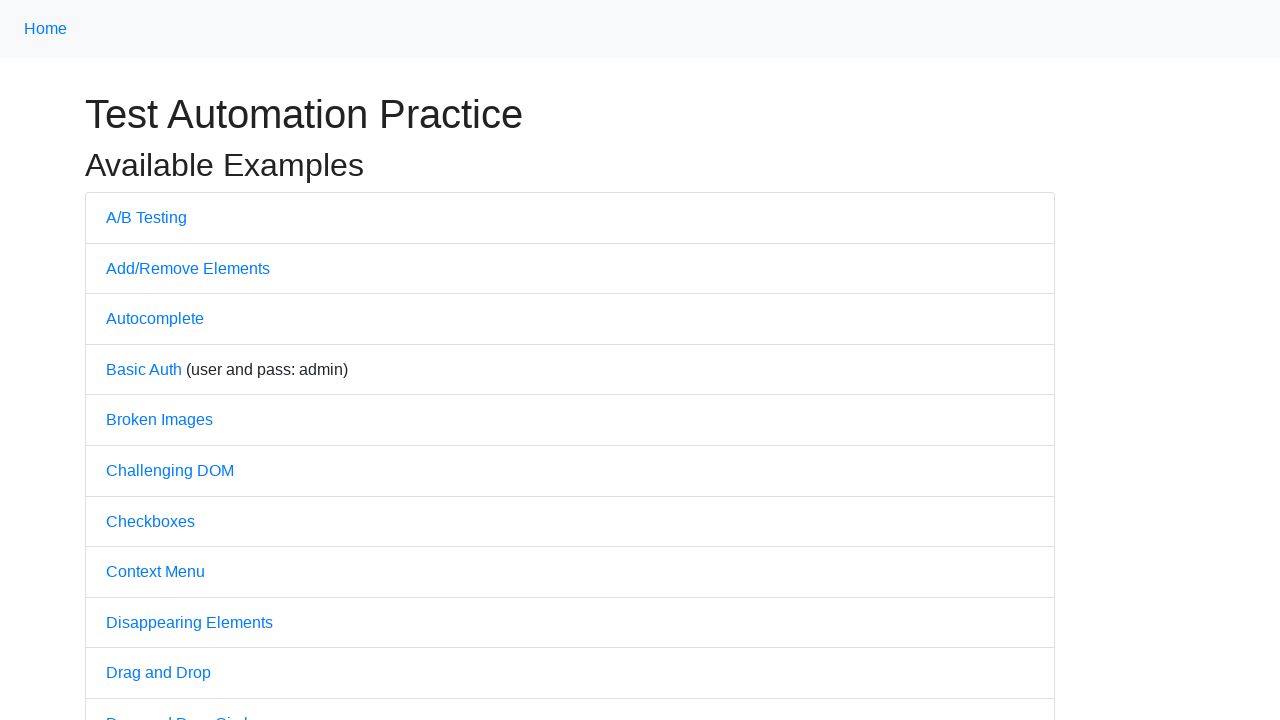

Clicked on A/B Testing link at (146, 217) on text=A/B Testing
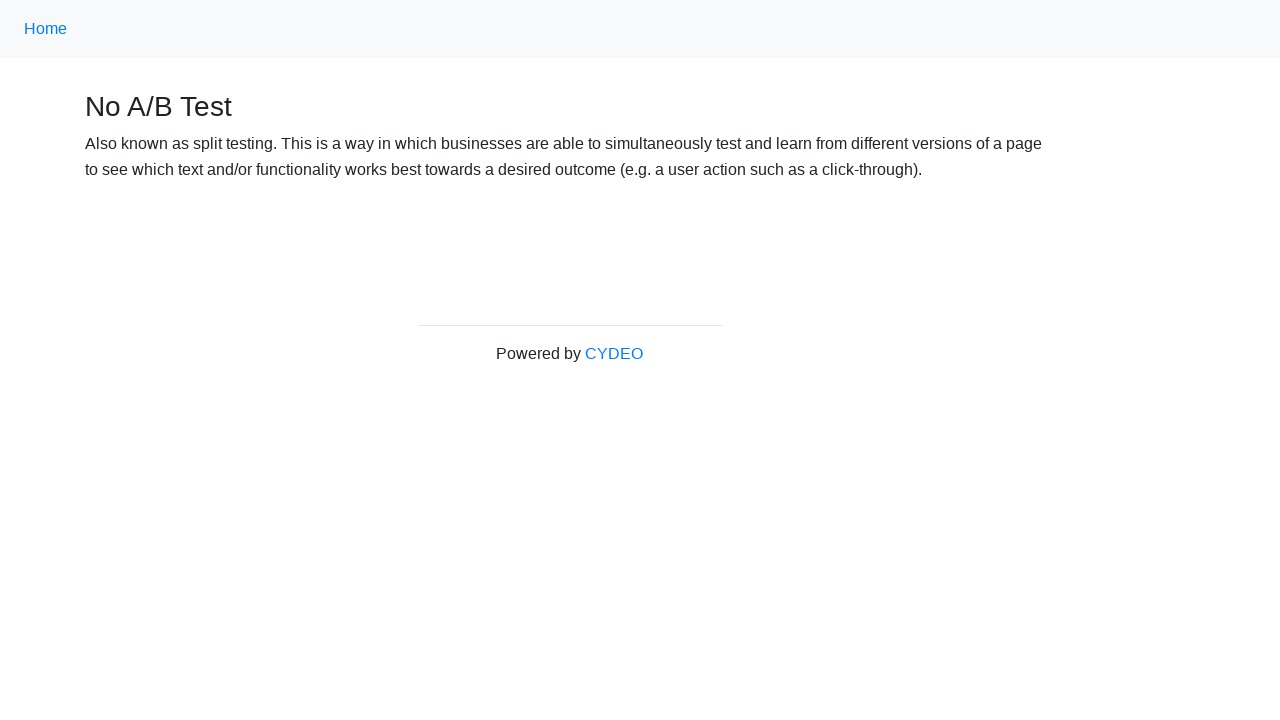

A/B Testing page loaded (domcontentloaded)
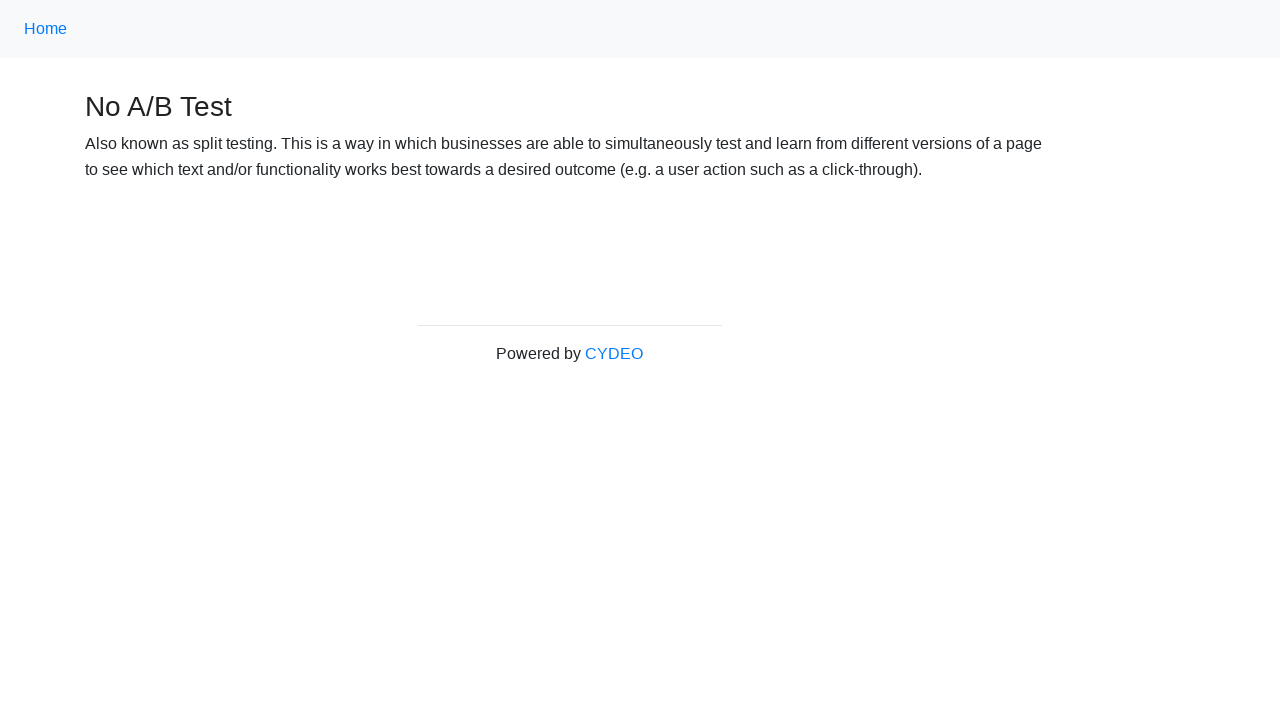

Verified A/B Testing page title is 'No A/B Test'
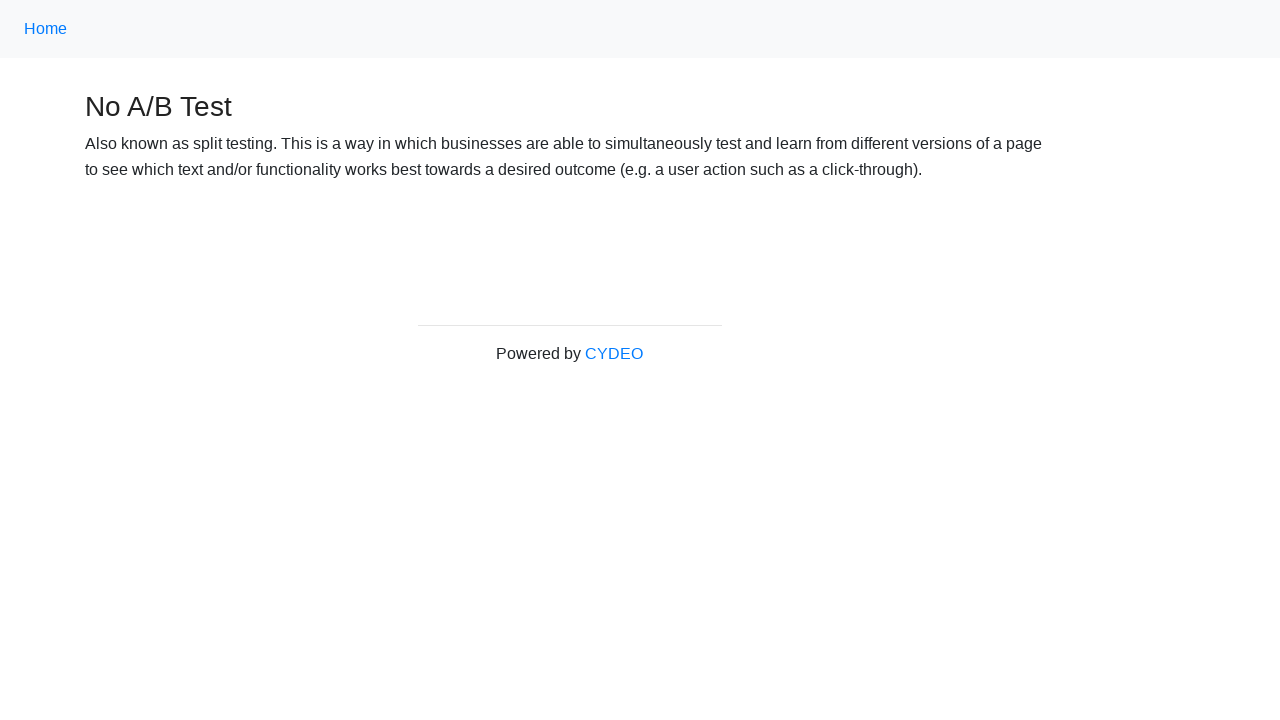

Navigated back to home page
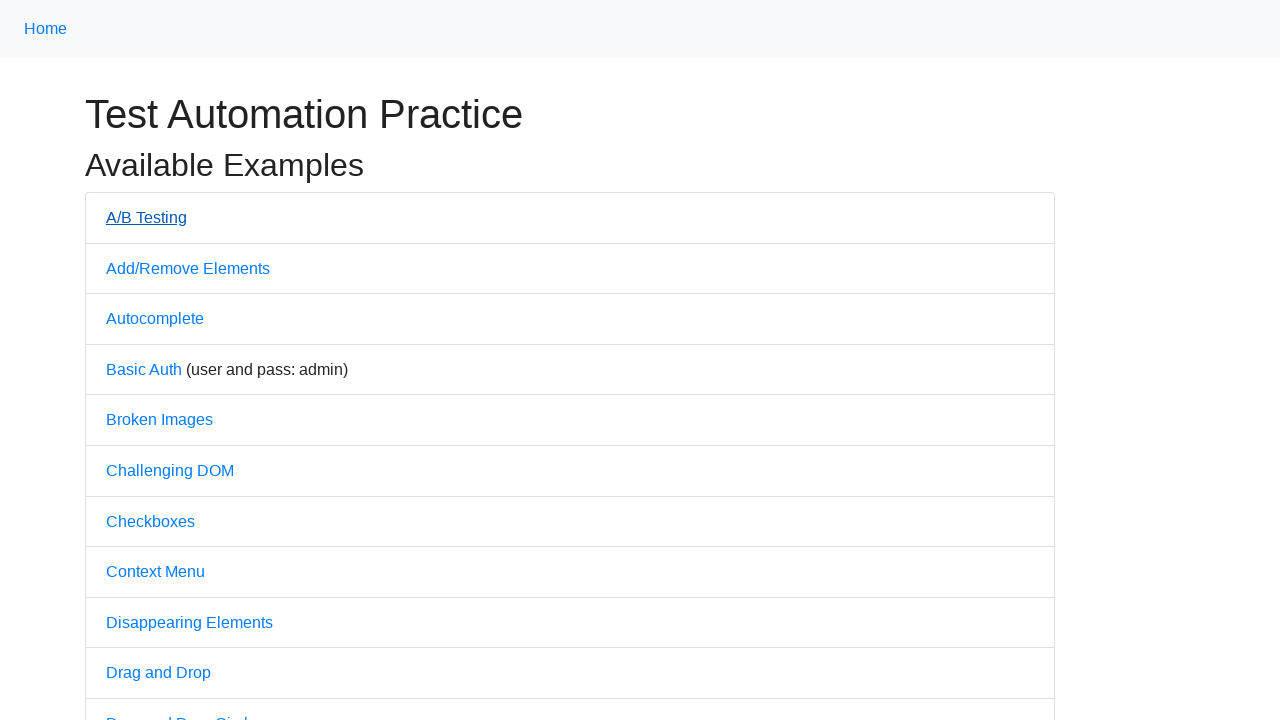

Home page loaded (domcontentloaded)
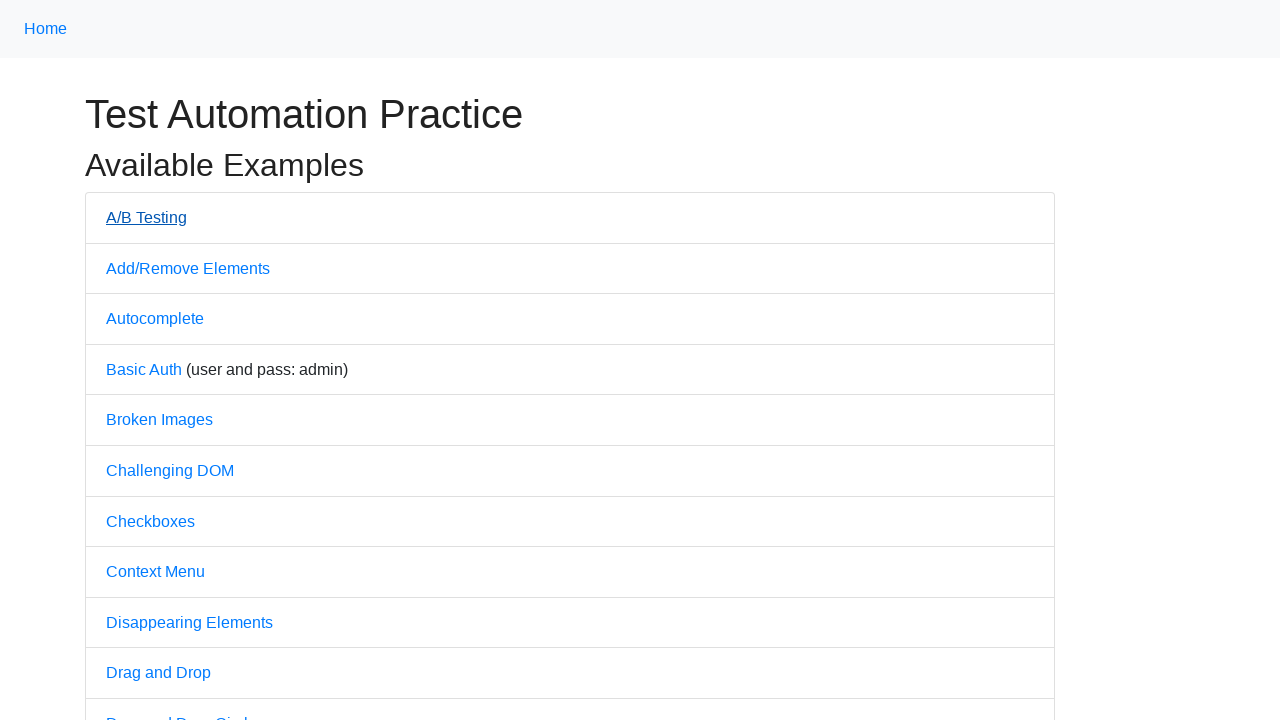

Verified home page title is 'Practice'
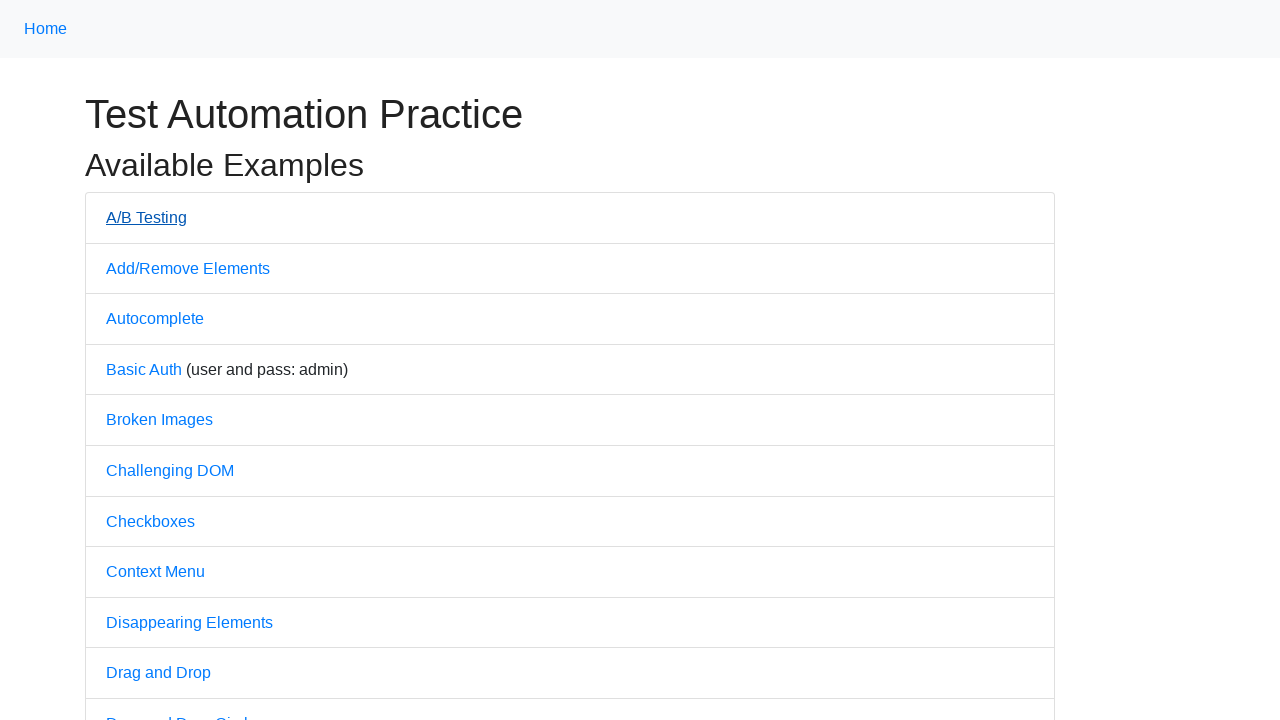

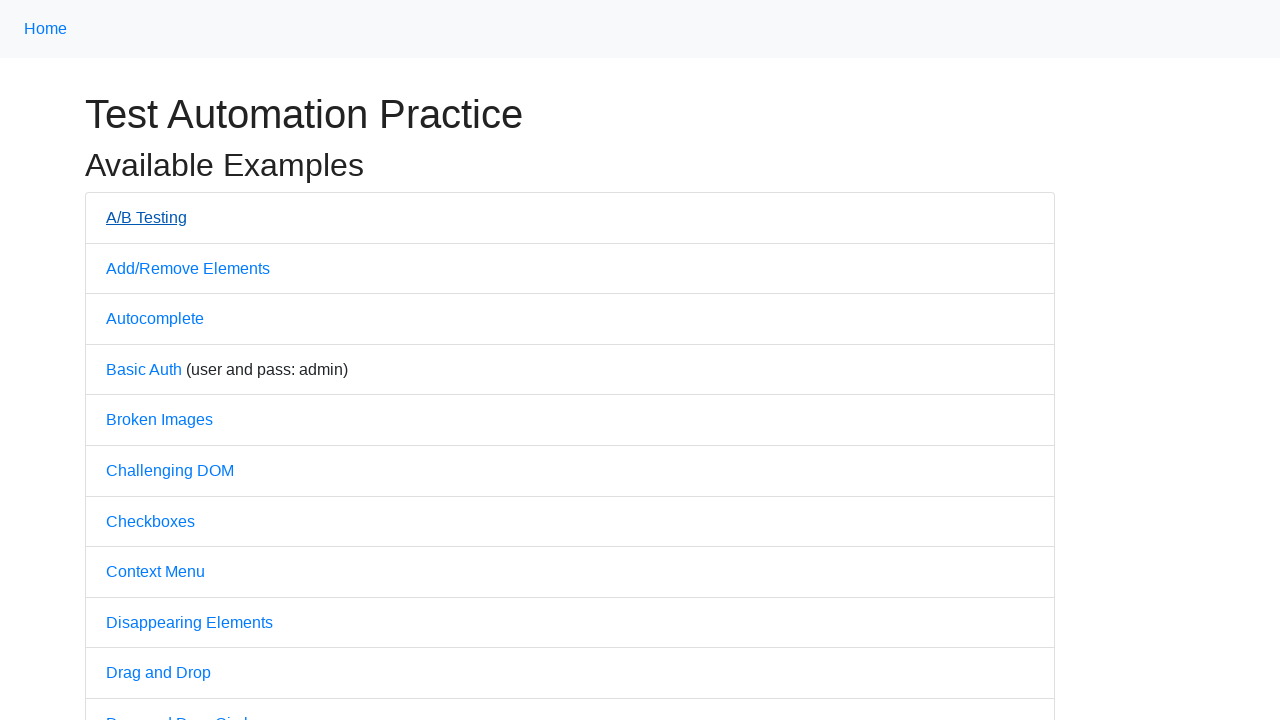